Tests element visibility by checking if email textbox, education textarea, and age radio button are displayed, then interacts with them if visible

Starting URL: https://automationfc.github.io/basic-form/index.html

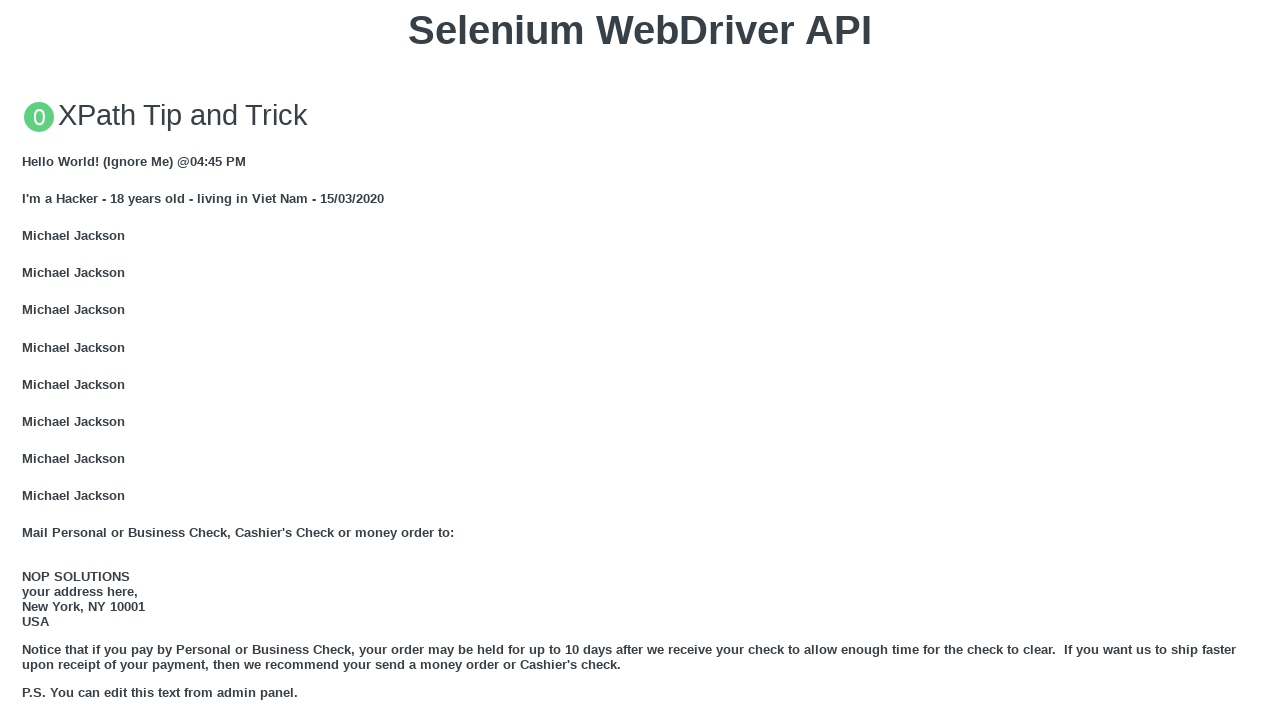

Located email textbox element
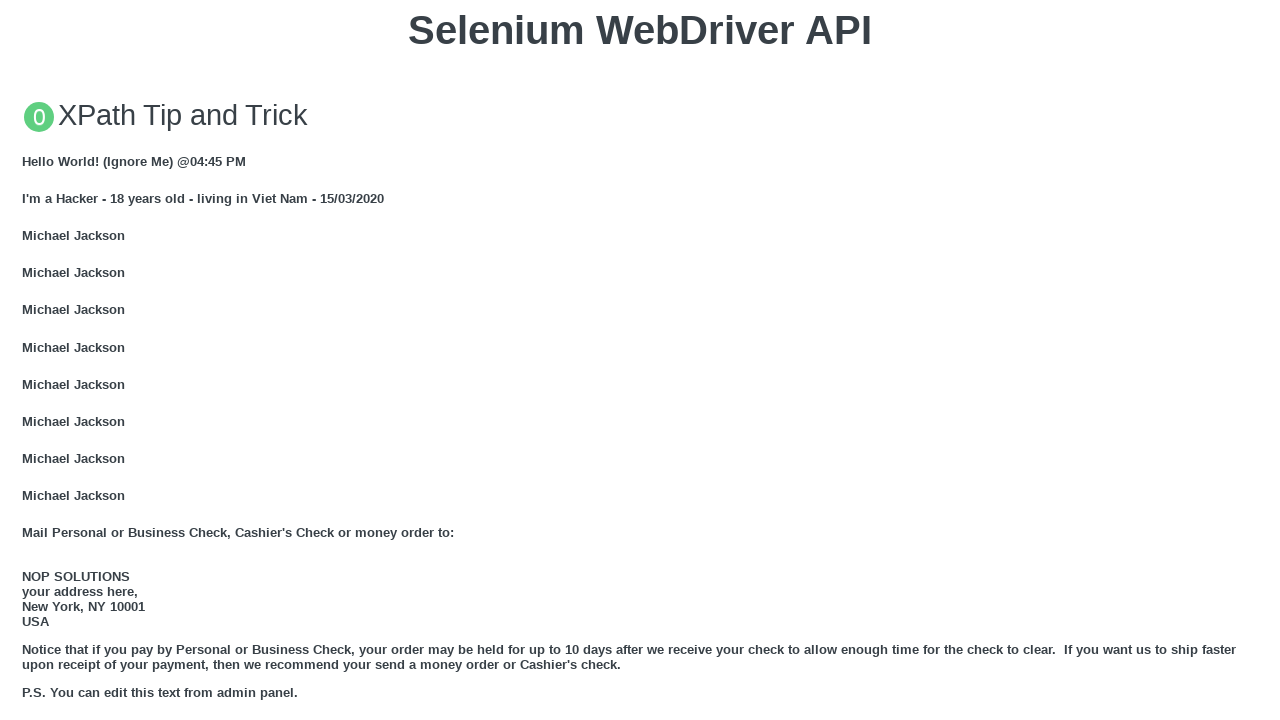

Email textbox is visible
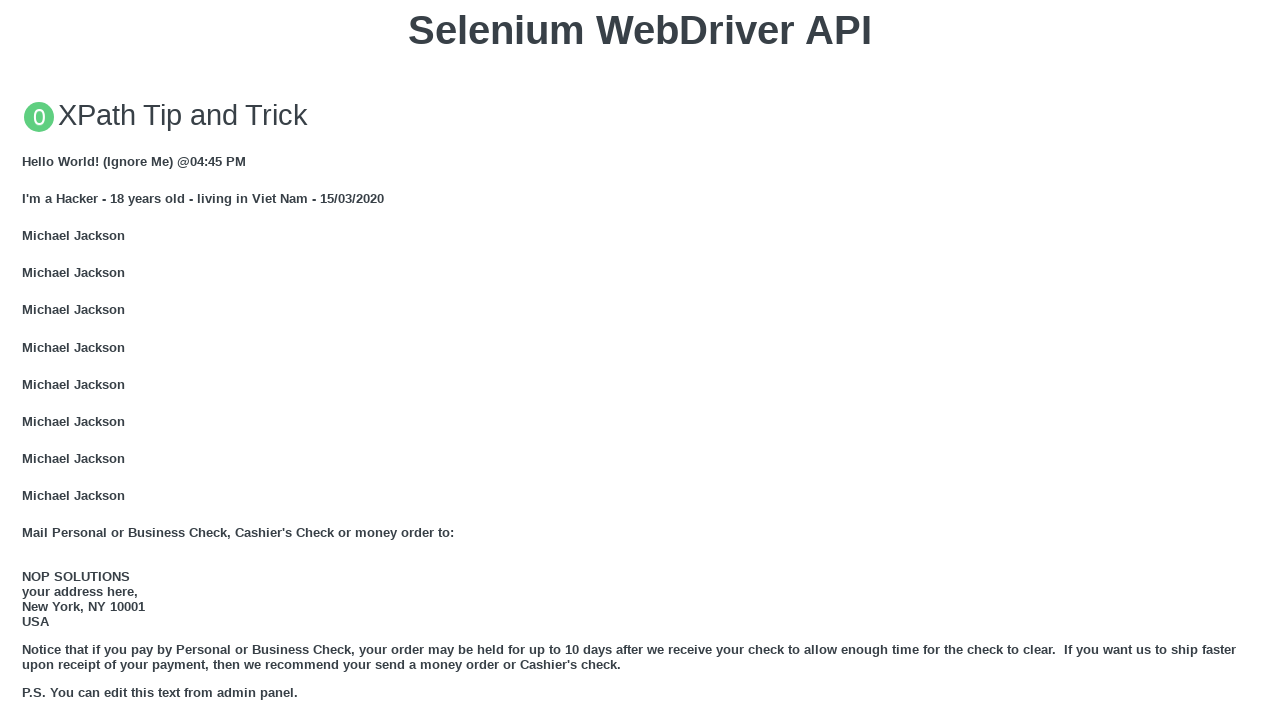

Filled email textbox with 'Selenium Webdriver' on #email
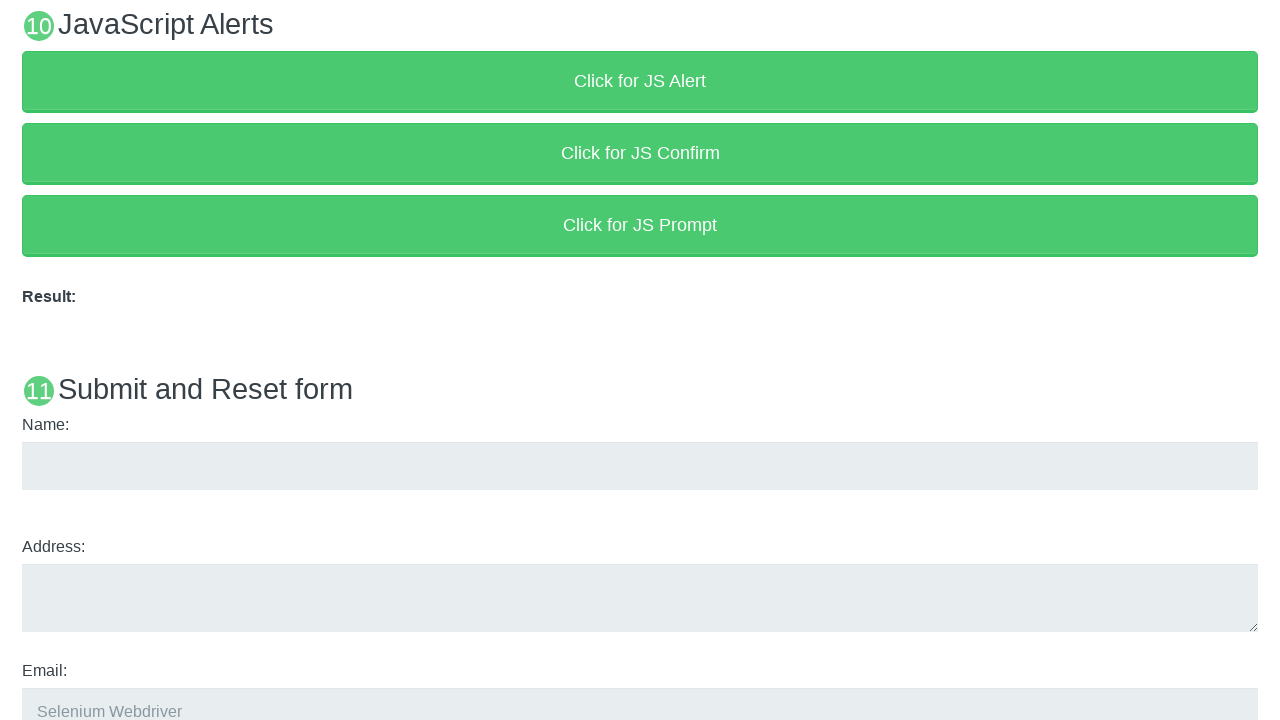

Located education textarea element
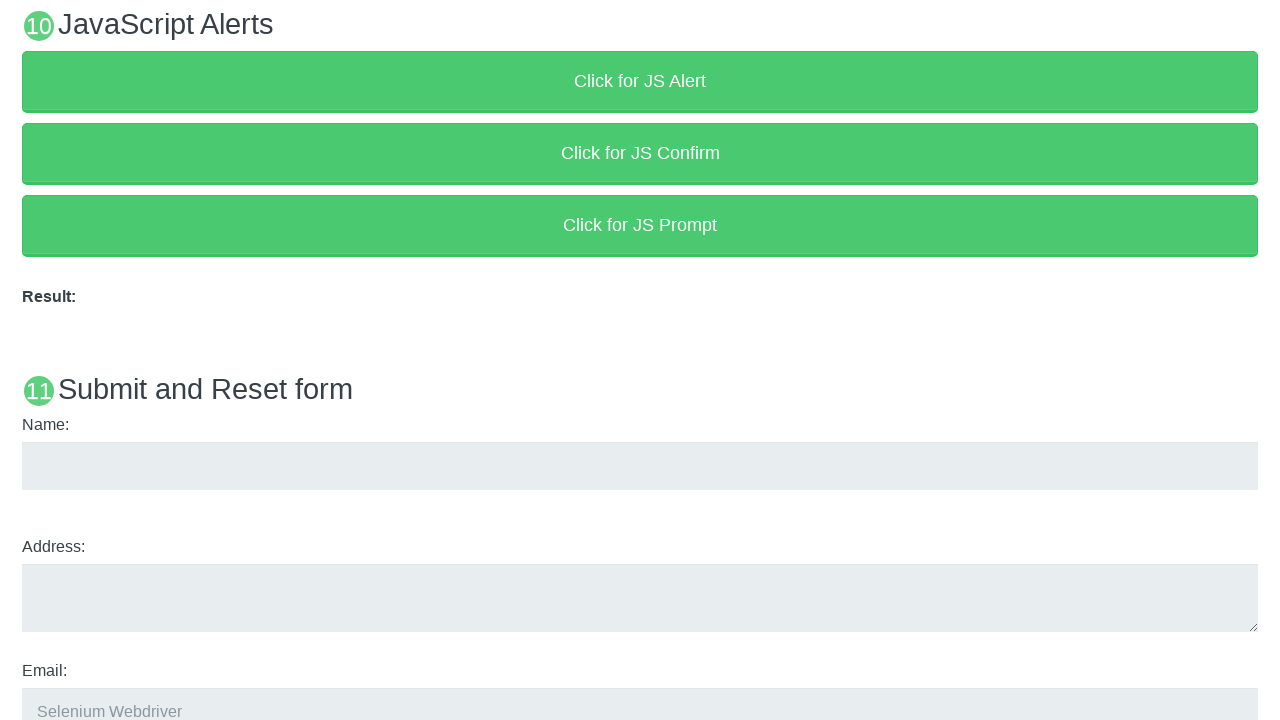

Education textarea is visible
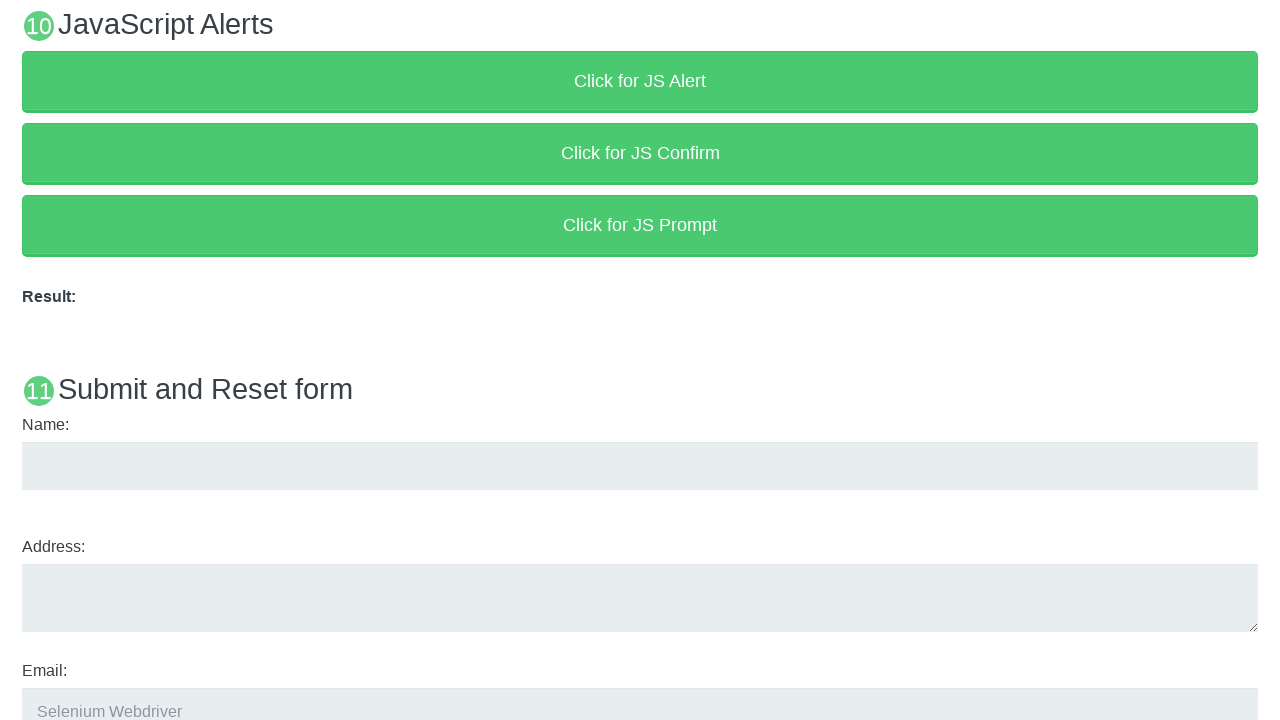

Filled education textarea with 'Selenium Grid' on #edu
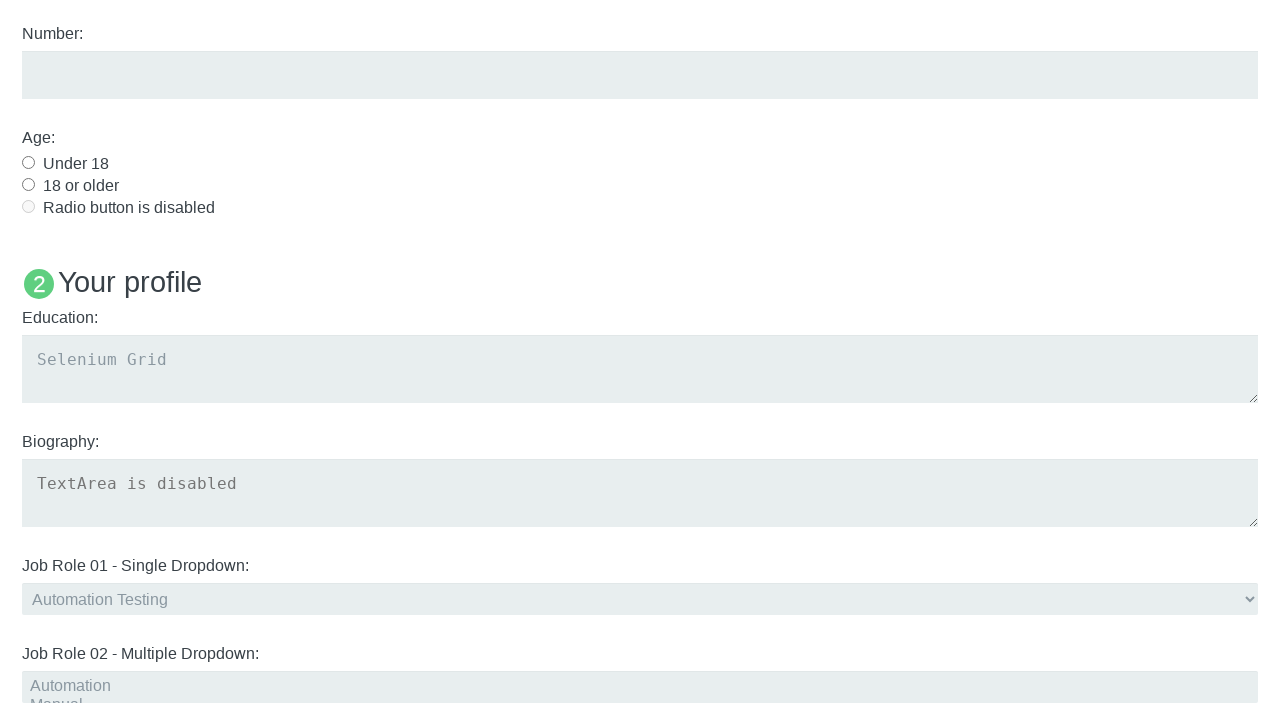

Located age under 18 radio button element
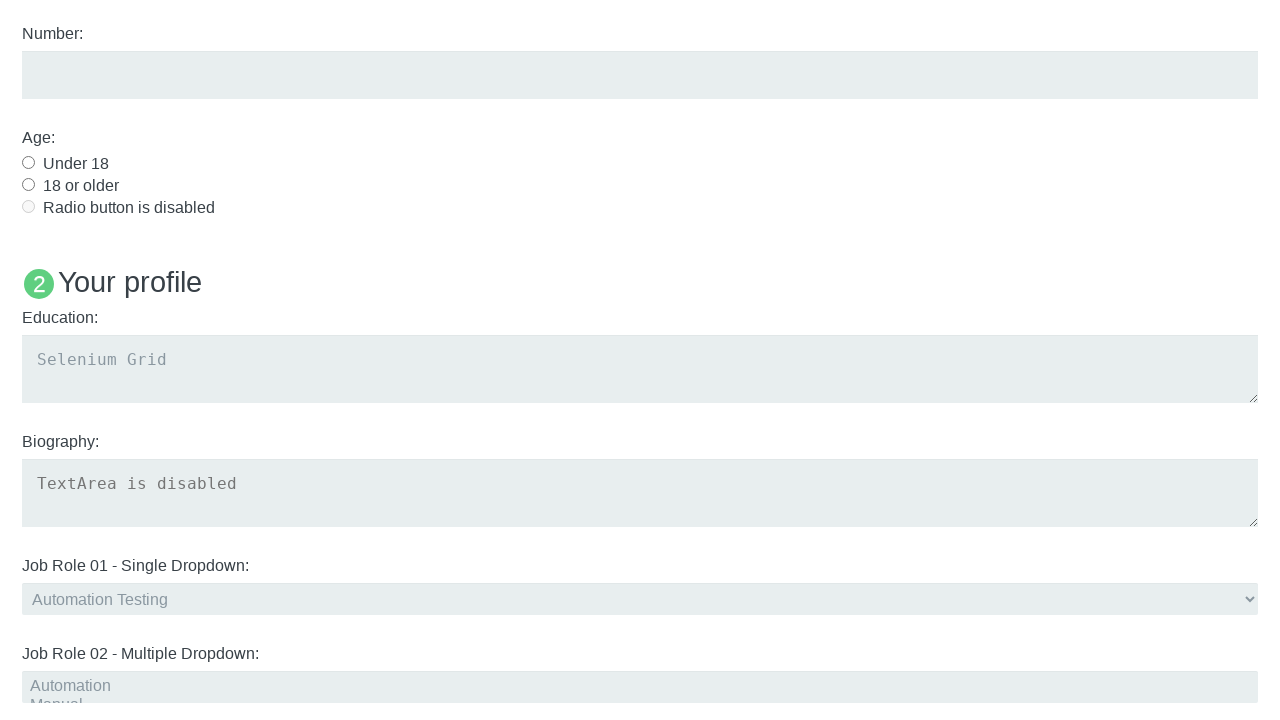

Age under 18 radio button is visible
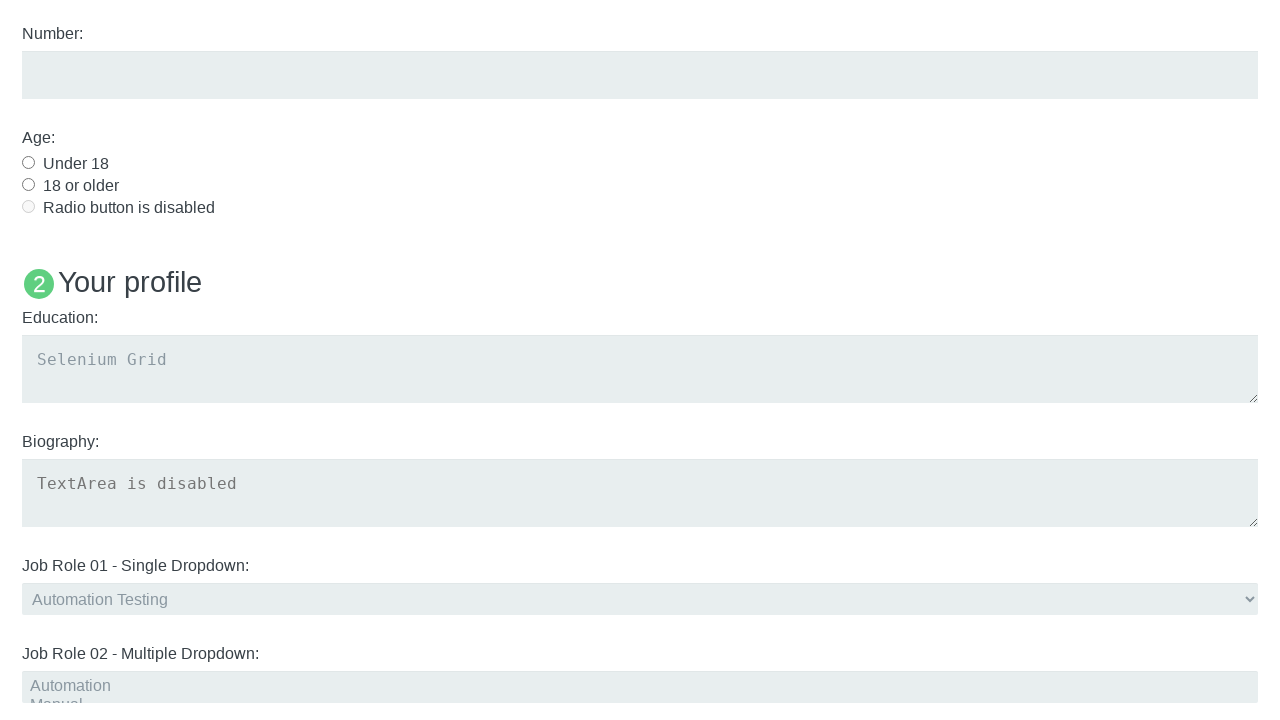

Clicked age under 18 radio button at (28, 162) on #under_18
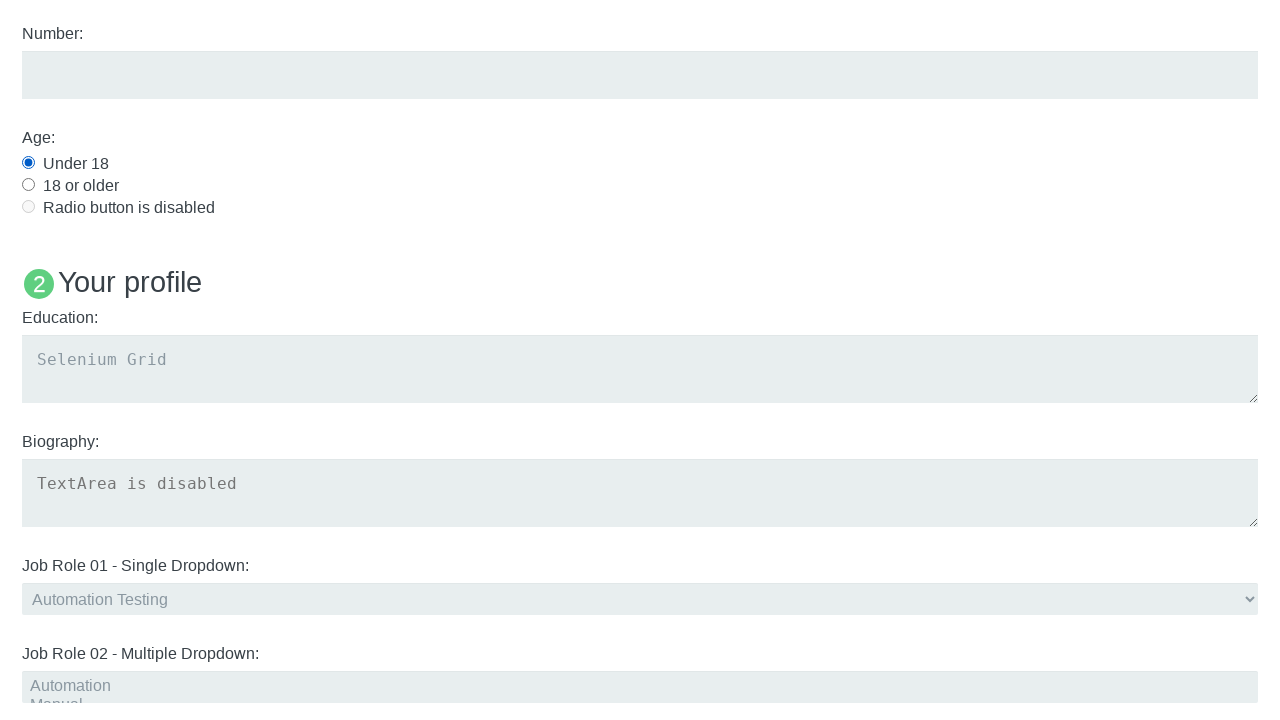

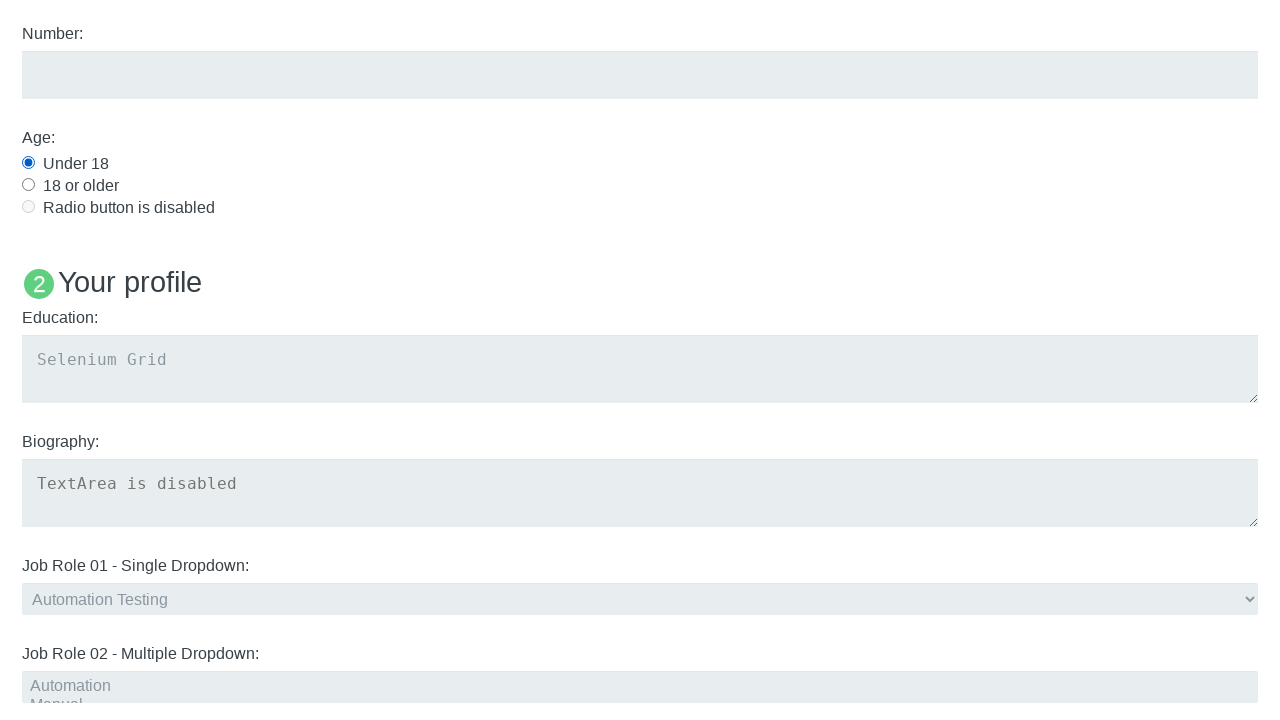